Tests React Semantic UI dropdown by selecting different names from the dropdown menu

Starting URL: https://react.semantic-ui.com/maximize/dropdown-example-selection/

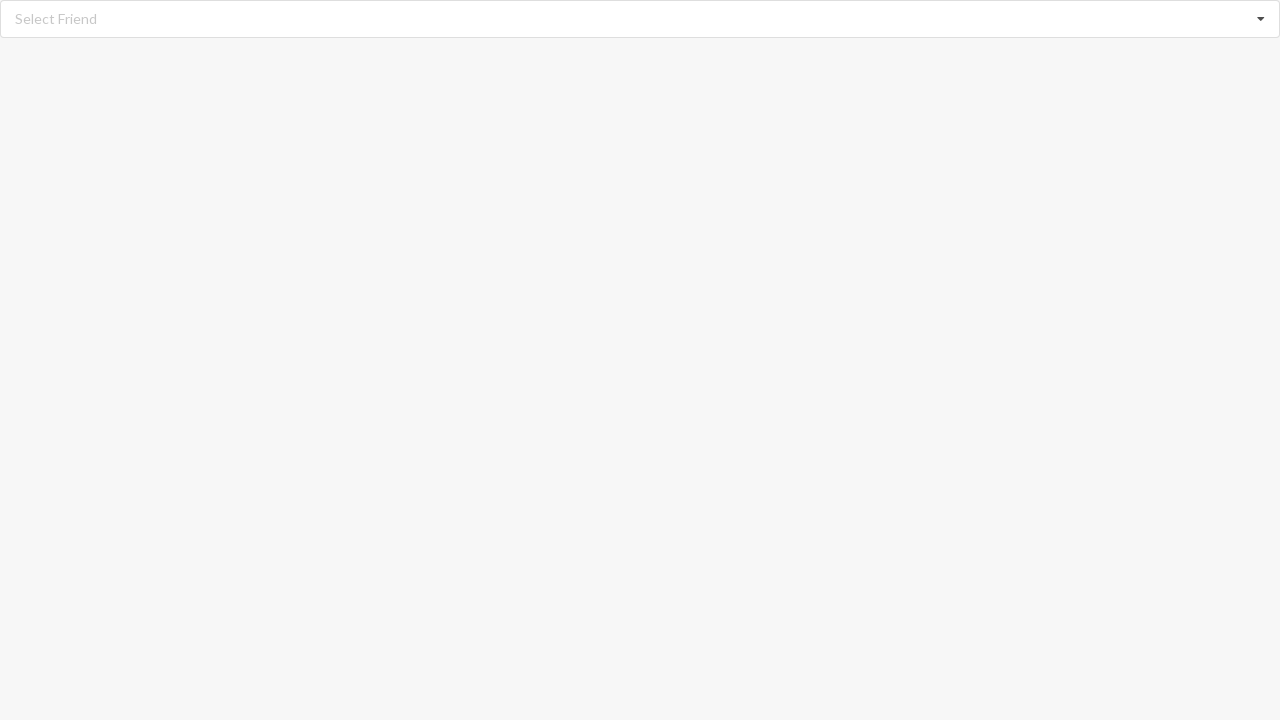

Clicked dropdown to open menu at (640, 19) on div.dropdown
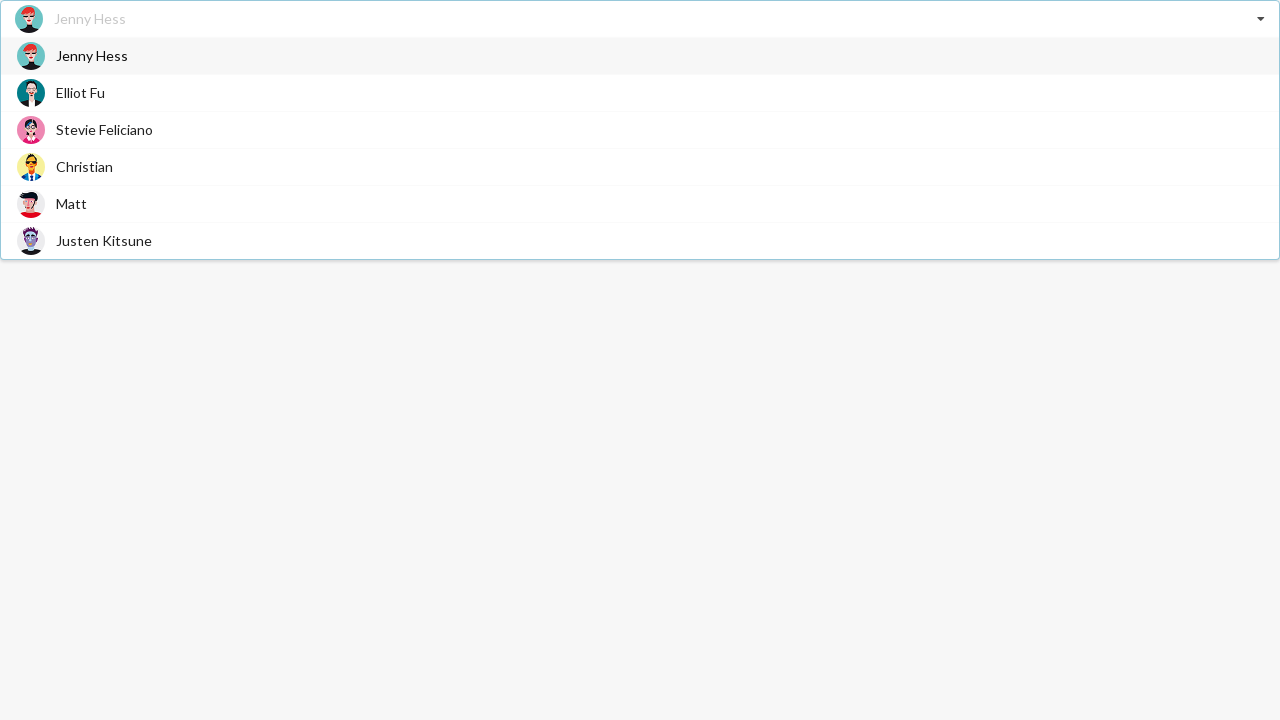

Dropdown menu became visible
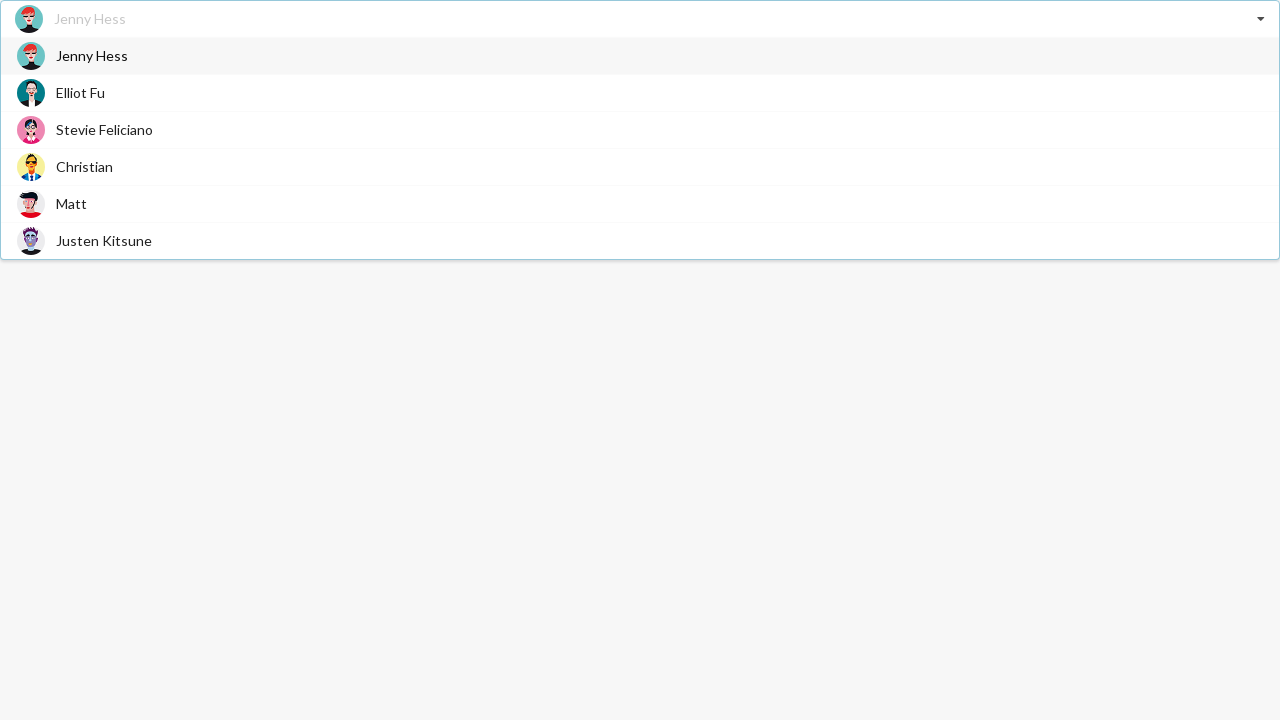

Selected 'Jenny Hess' from dropdown at (92, 56) on div.dropdown>div.visible span:has-text('Jenny Hess')
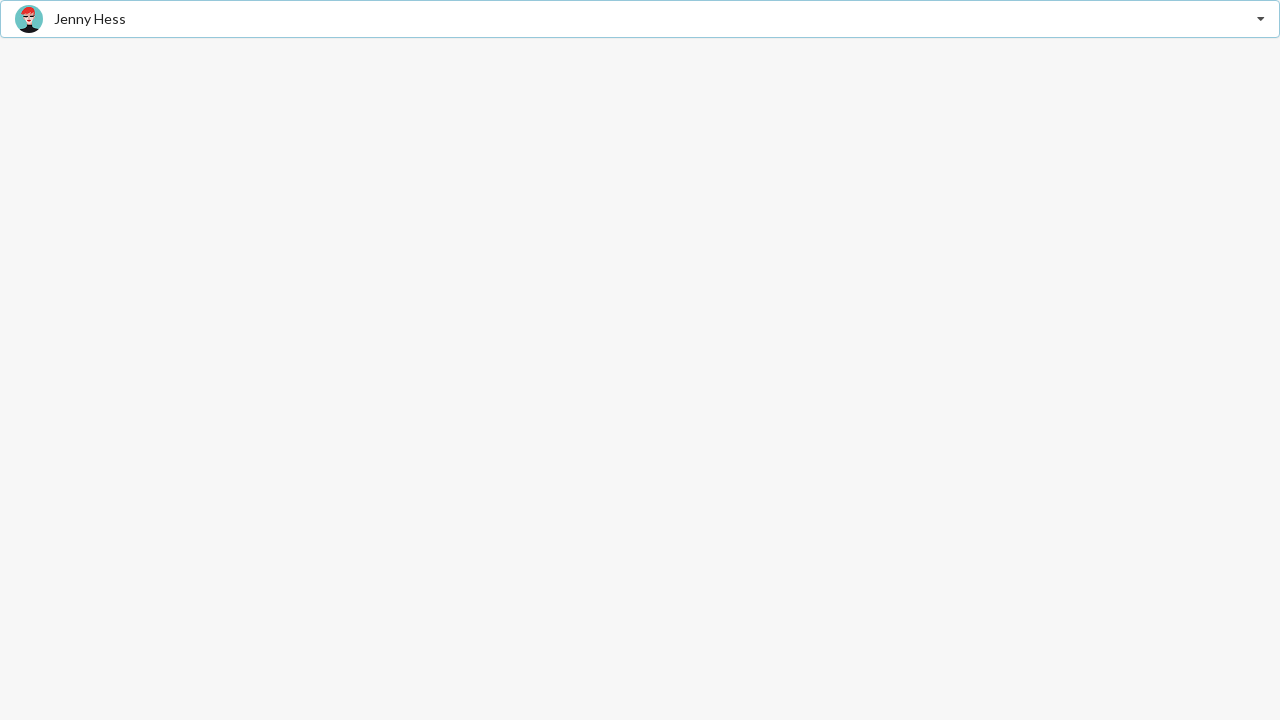

Waited 1 second after selecting Jenny Hess
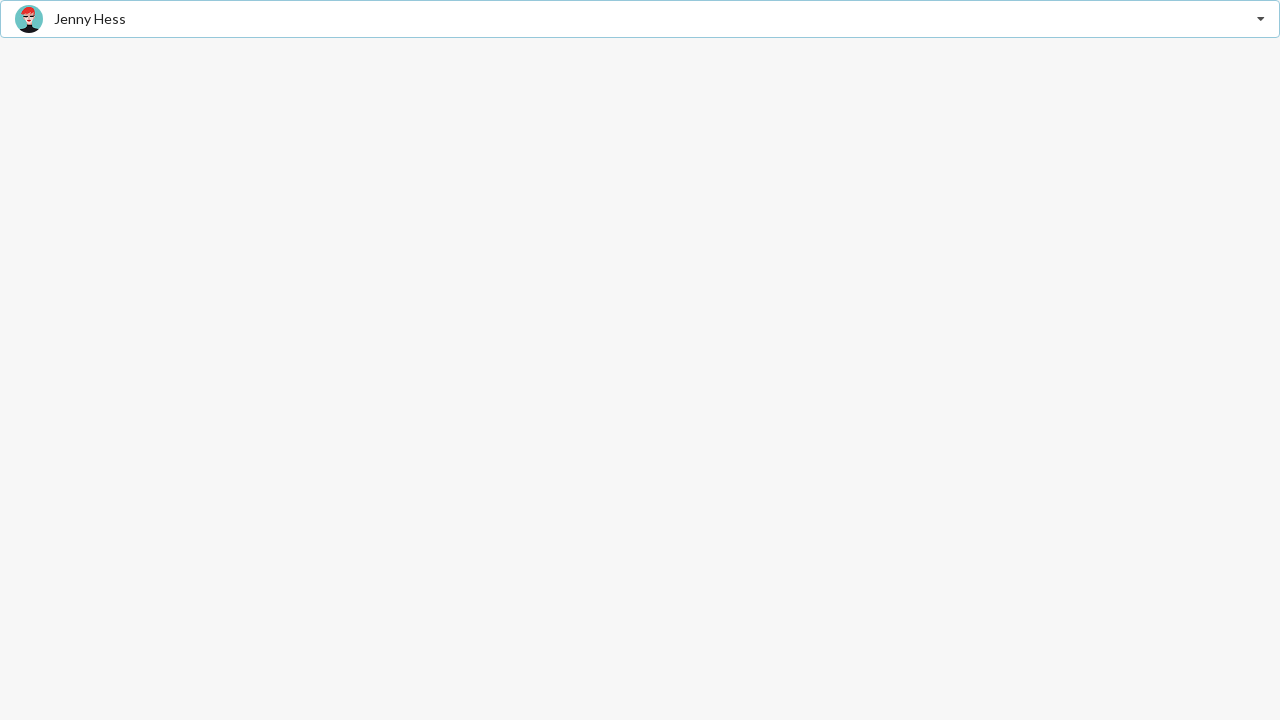

Clicked dropdown to open menu at (640, 19) on div.dropdown
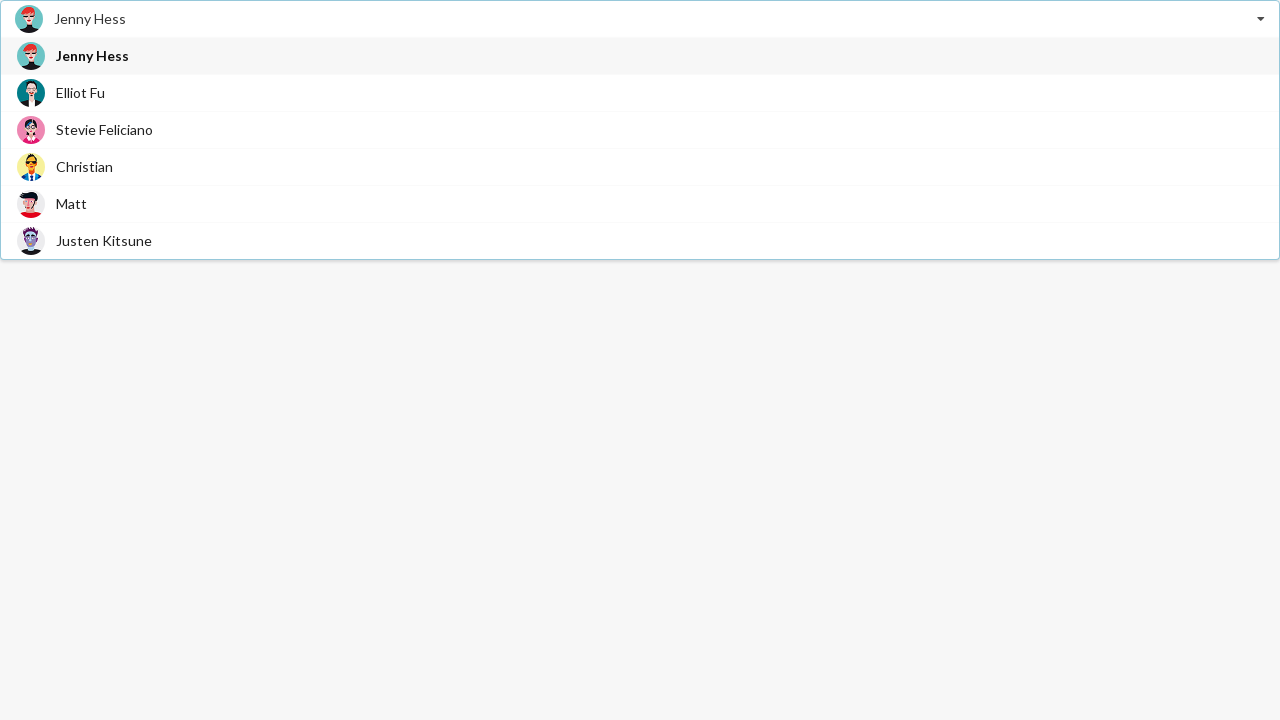

Dropdown menu became visible
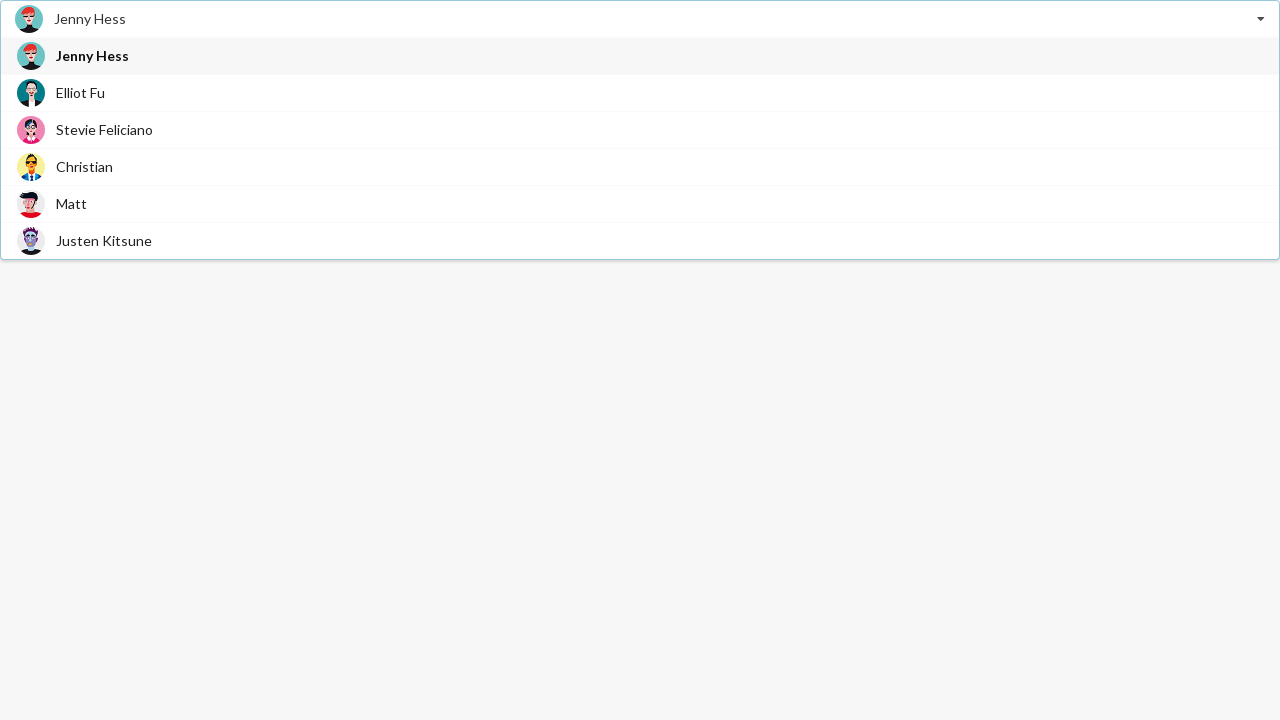

Selected 'Elliot Fu' from dropdown at (80, 92) on div.dropdown>div.visible span:has-text('Elliot Fu')
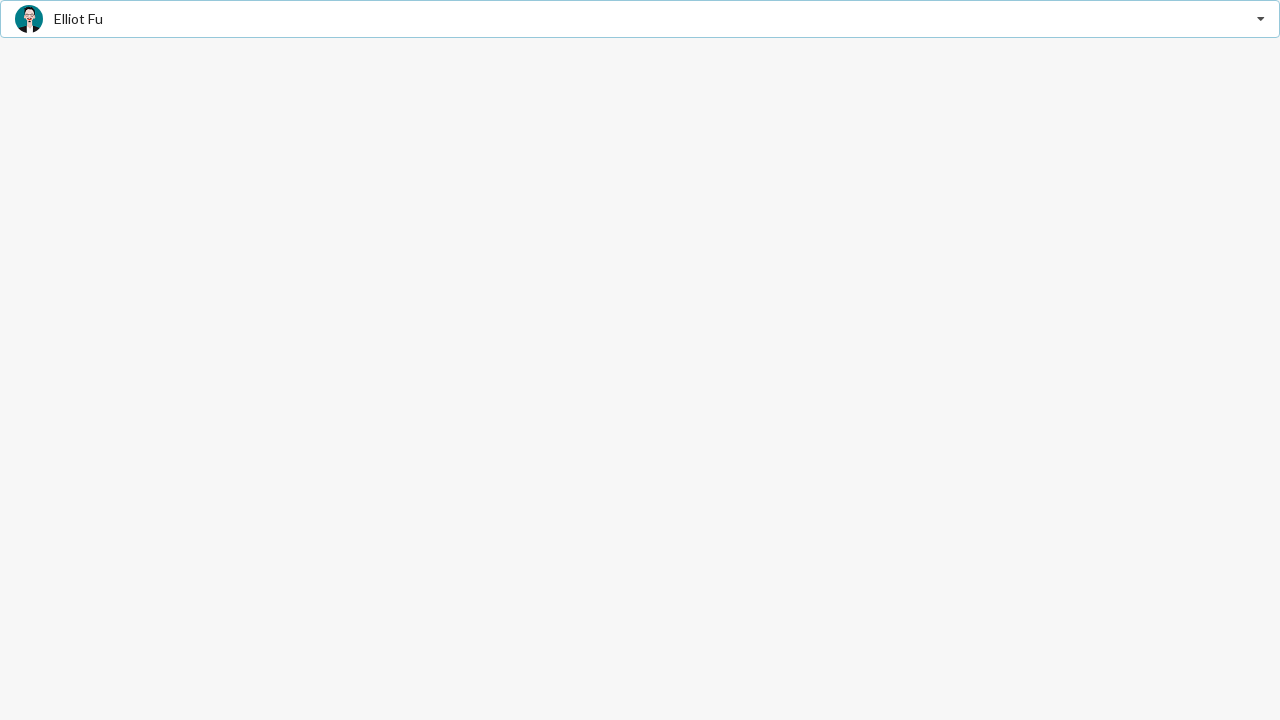

Waited 1 second after selecting Elliot Fu
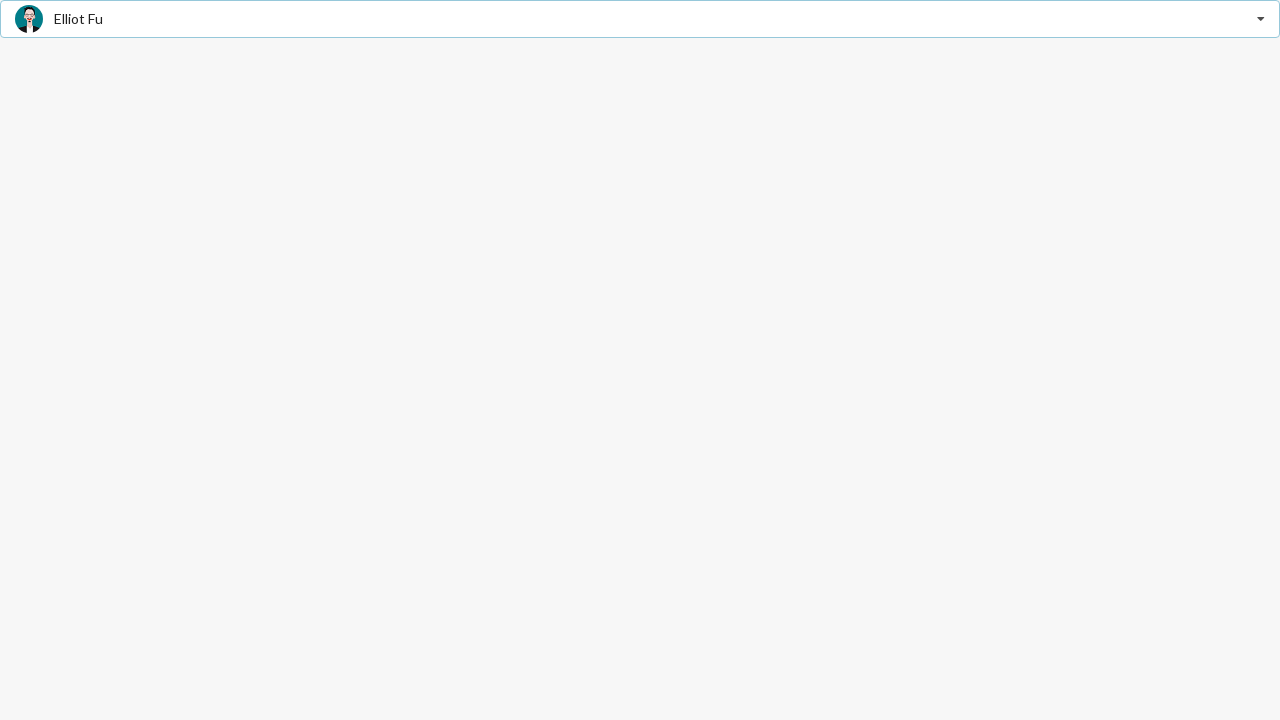

Clicked dropdown to open menu at (640, 19) on div.dropdown
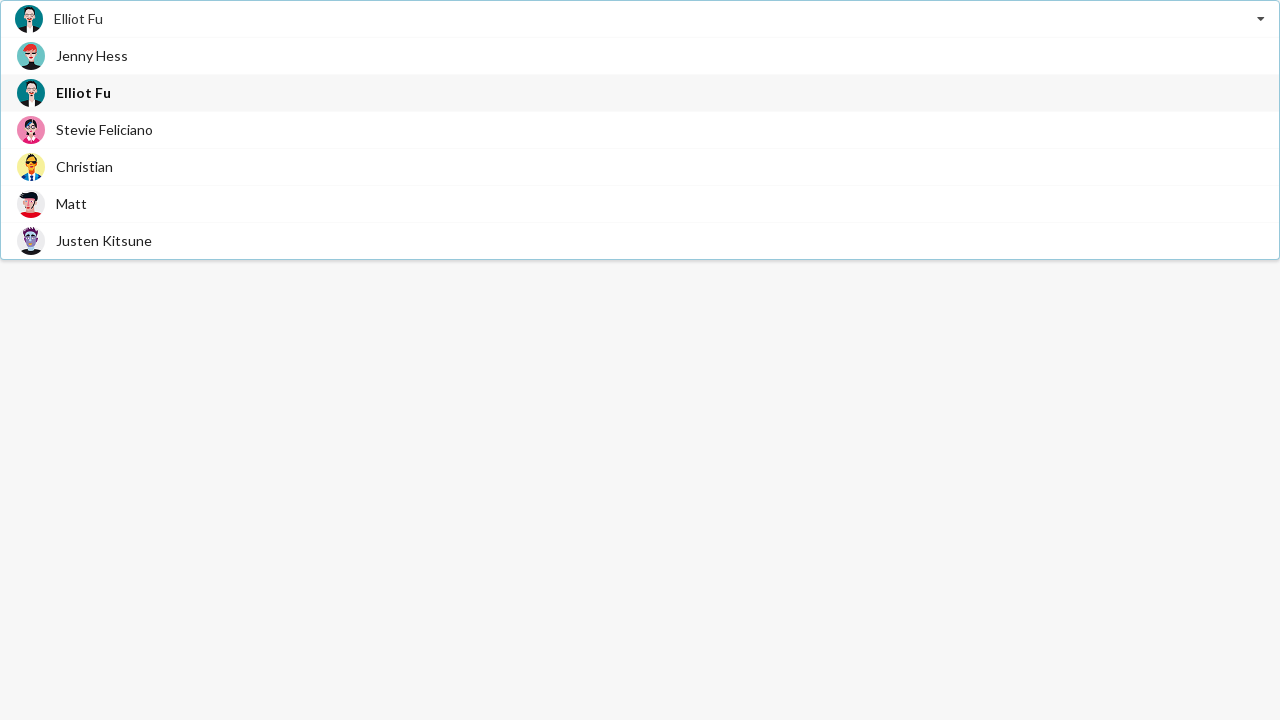

Dropdown menu became visible
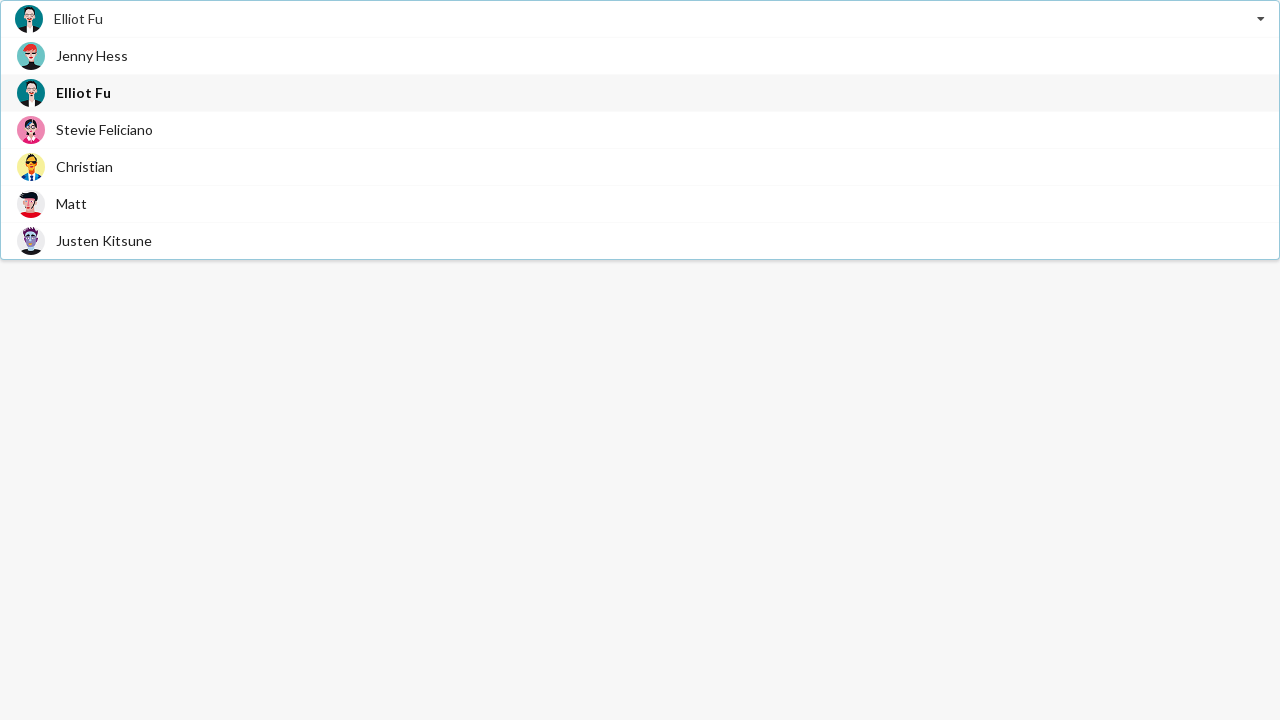

Selected 'Christian' from dropdown at (84, 166) on div.dropdown>div.visible span:has-text('Christian')
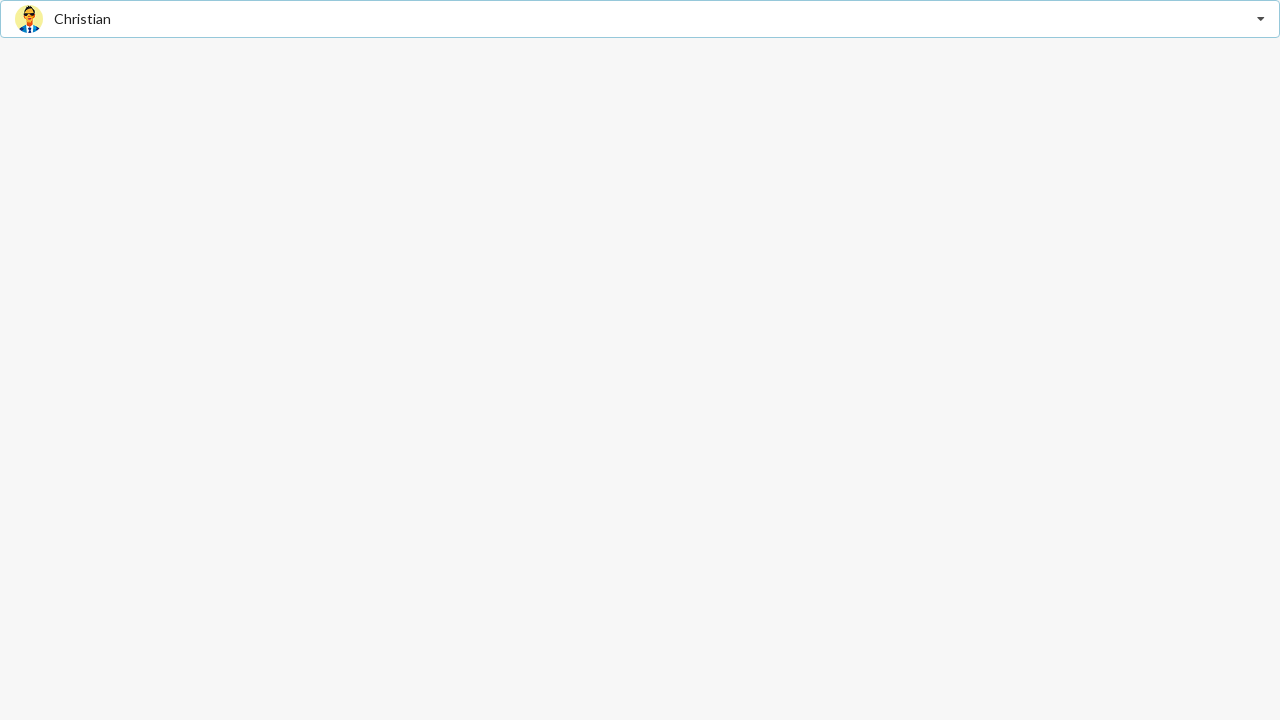

Waited 1 second after selecting Christian
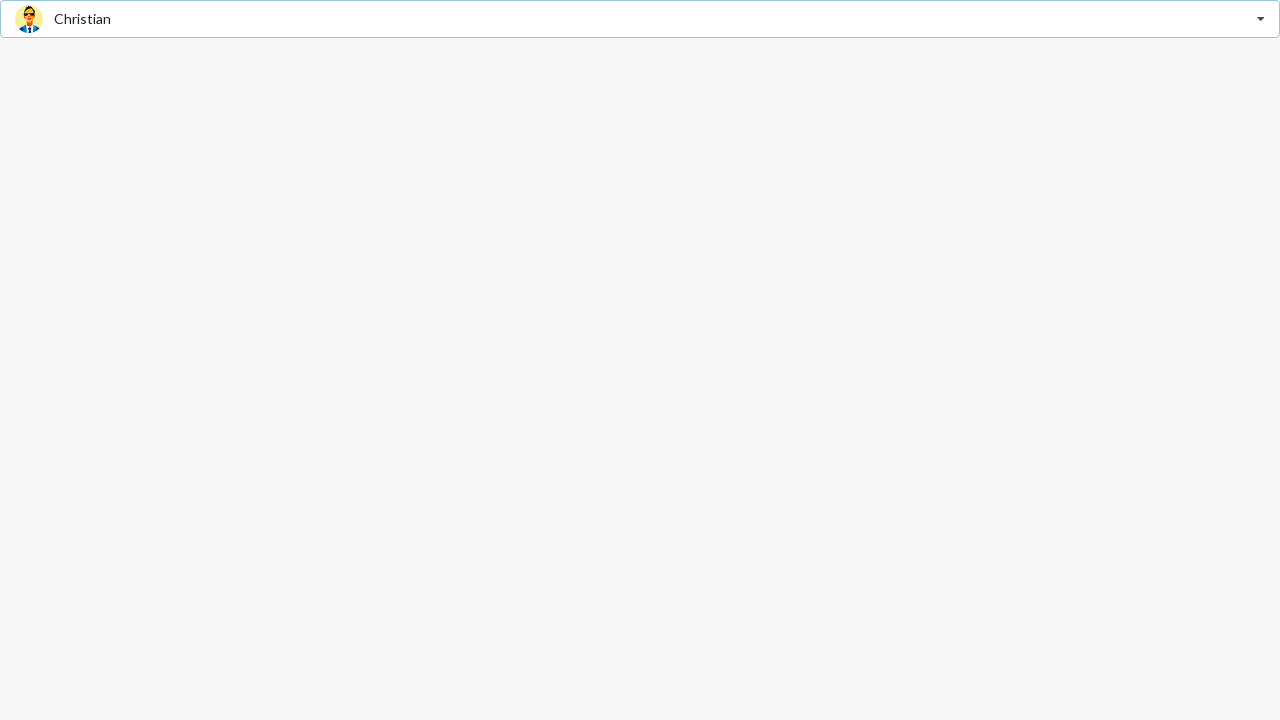

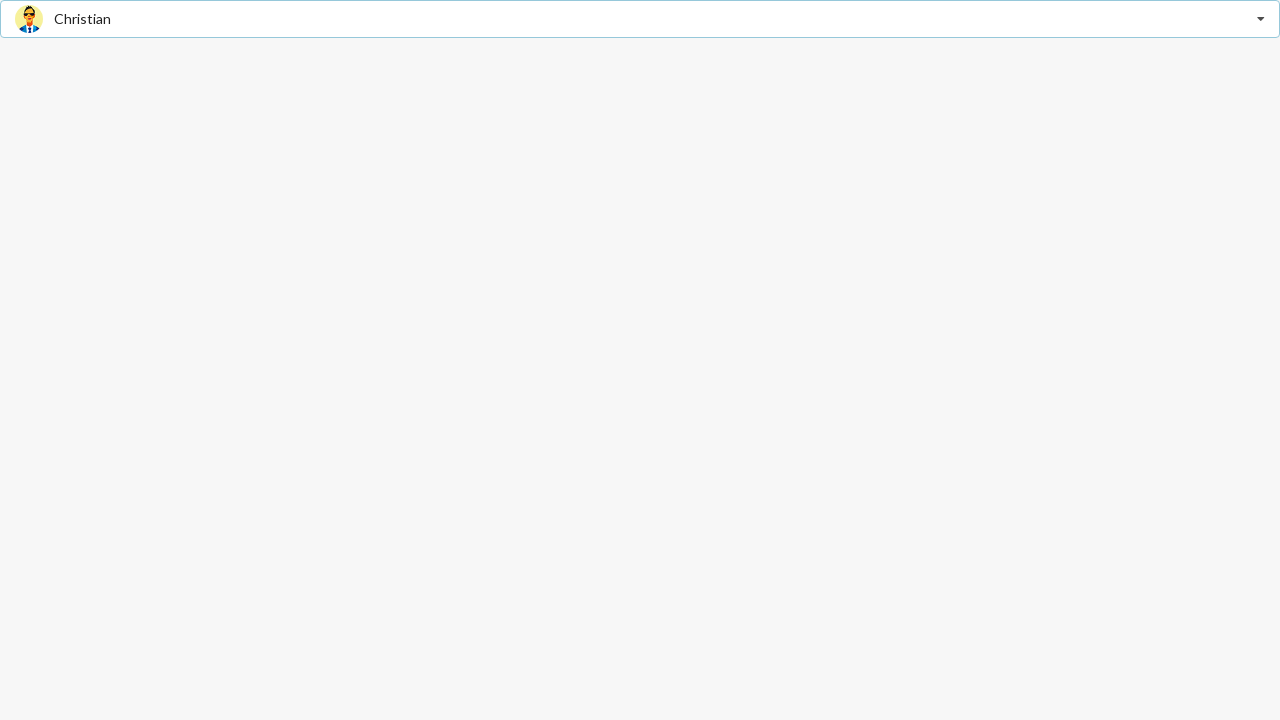